Clicks the warning button on the page

Starting URL: https://formy-project.herokuapp.com/buttons

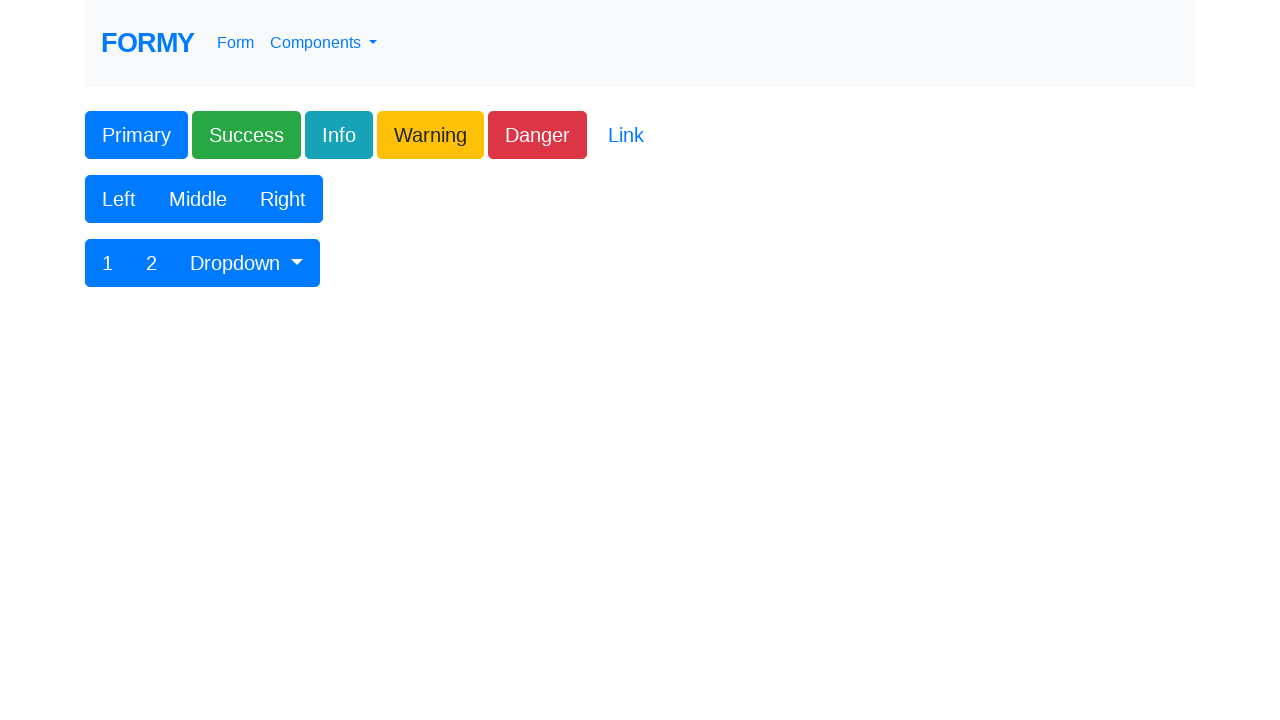

Navigated to buttons page
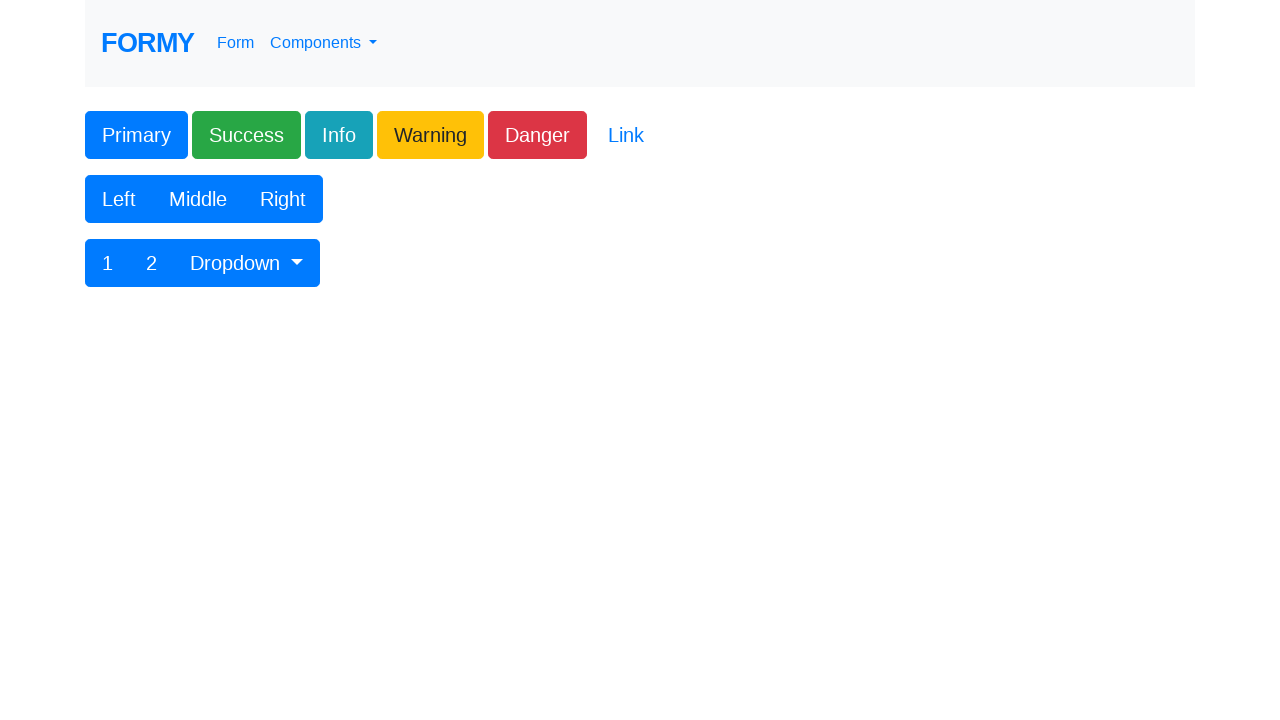

Clicked the warning button at (430, 135) on xpath=//*[text() = 'Warning']
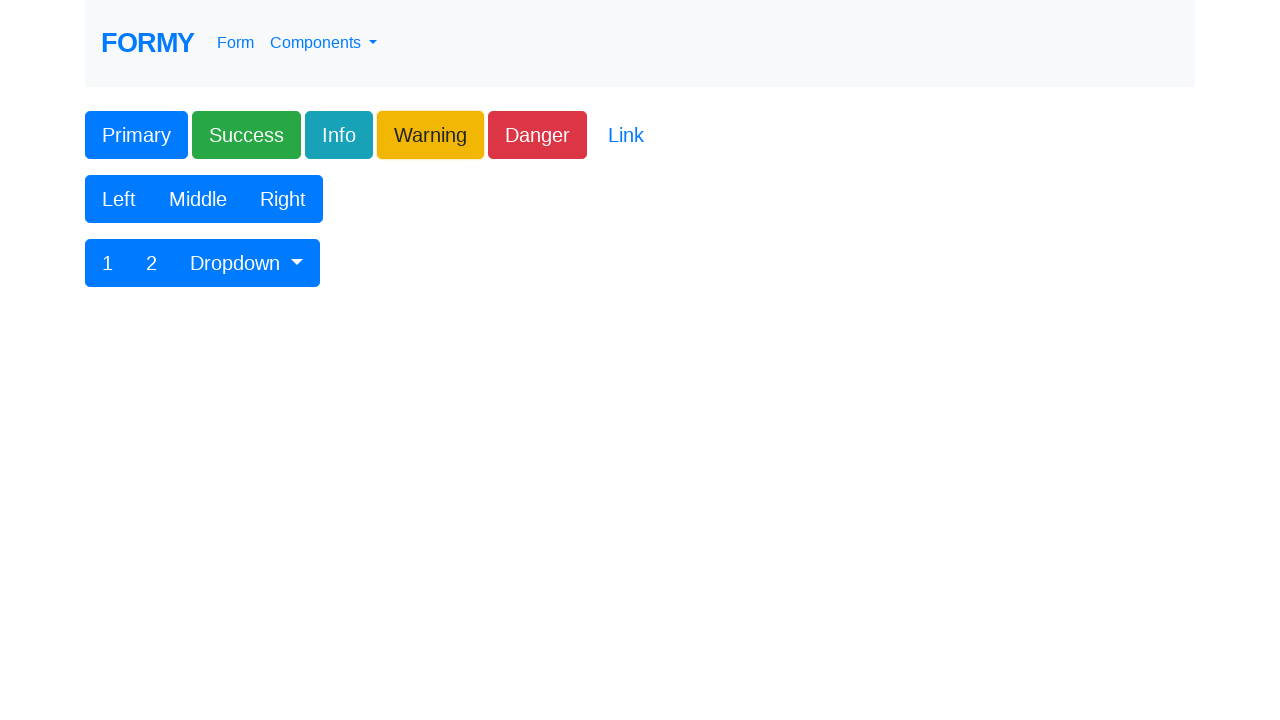

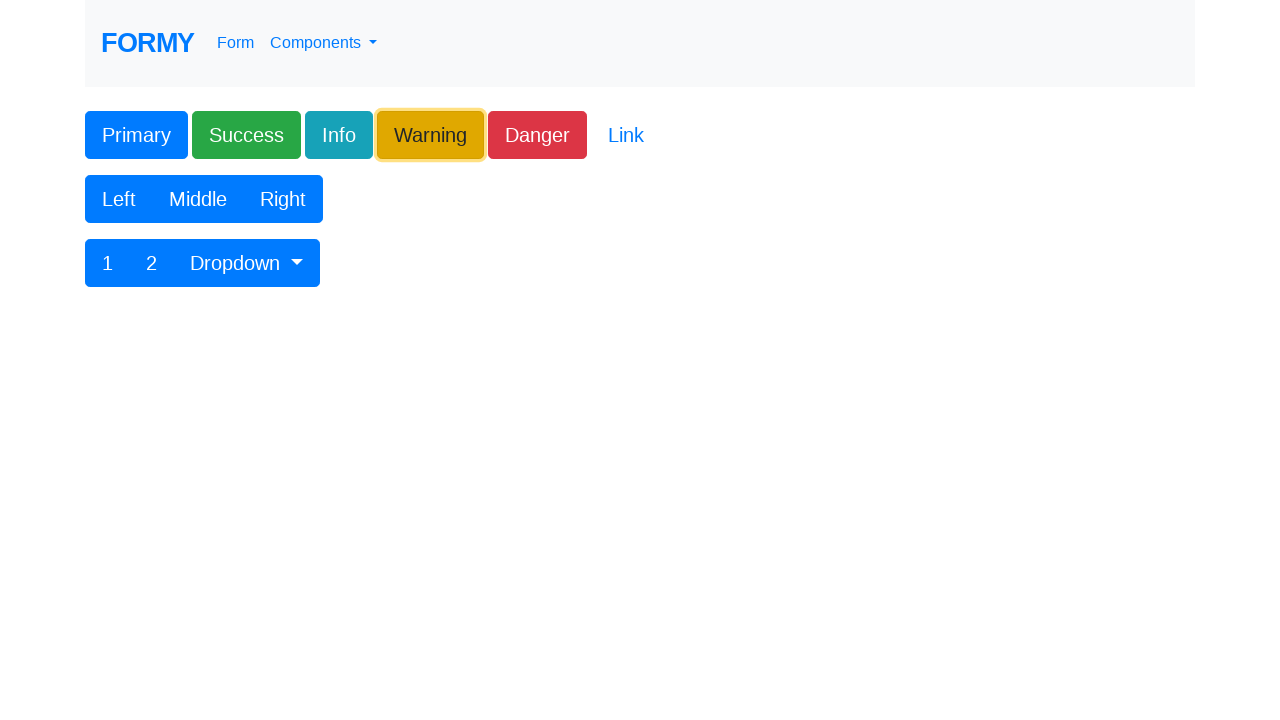